Tests scrolling functionality by navigating to jQueryUI droppable page and scrolling to the "Toggle" link element using JavaScript scroll into view.

Starting URL: https://jqueryui.com/droppable/

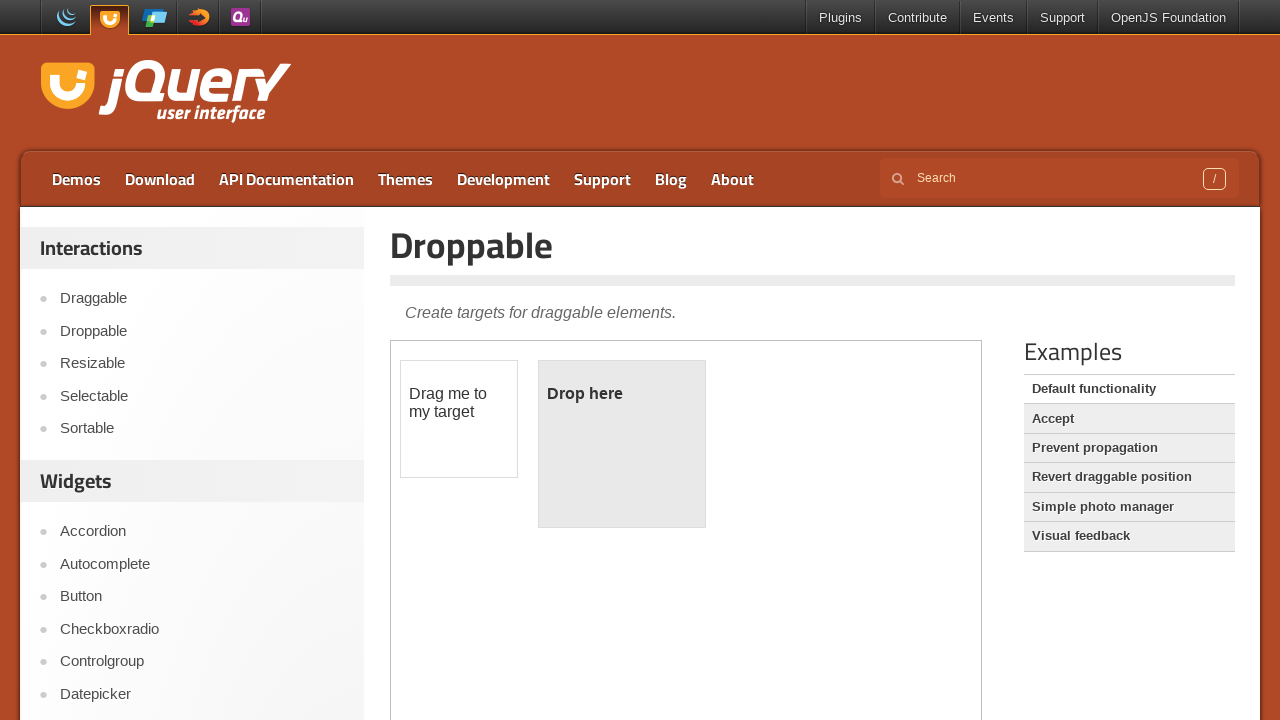

Waited for page to load (domcontentloaded state)
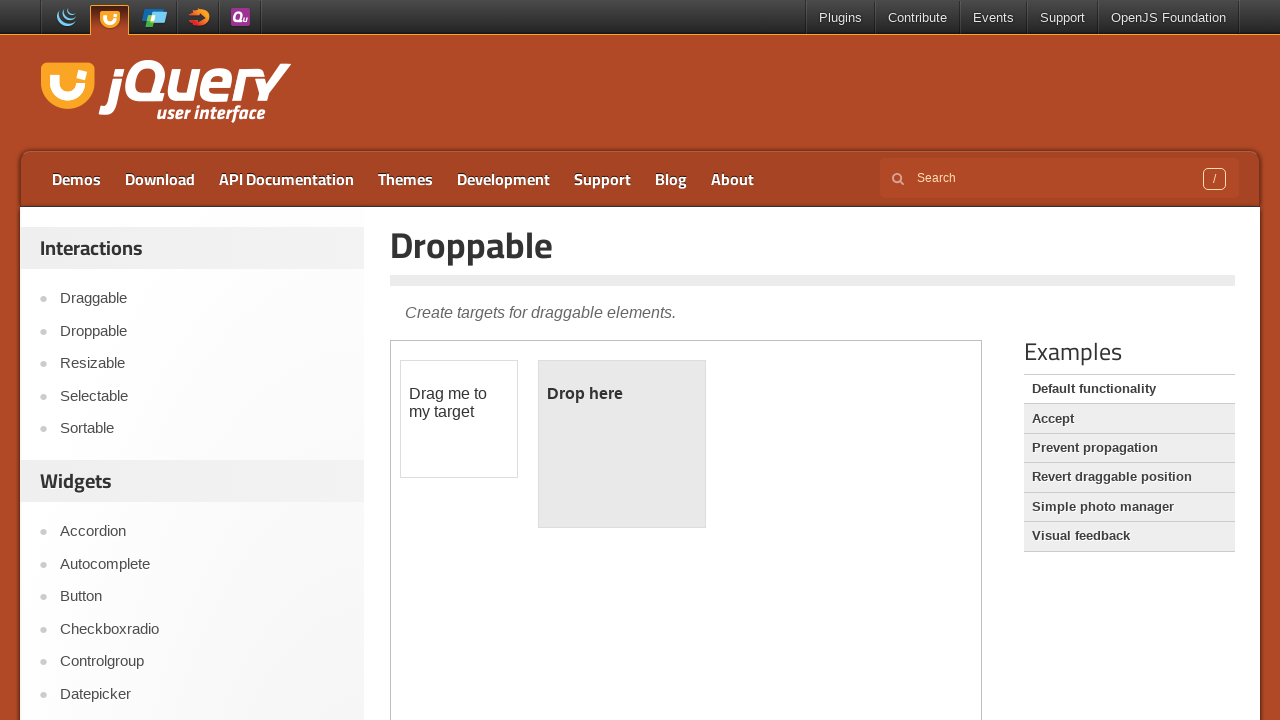

Located the Toggle link element
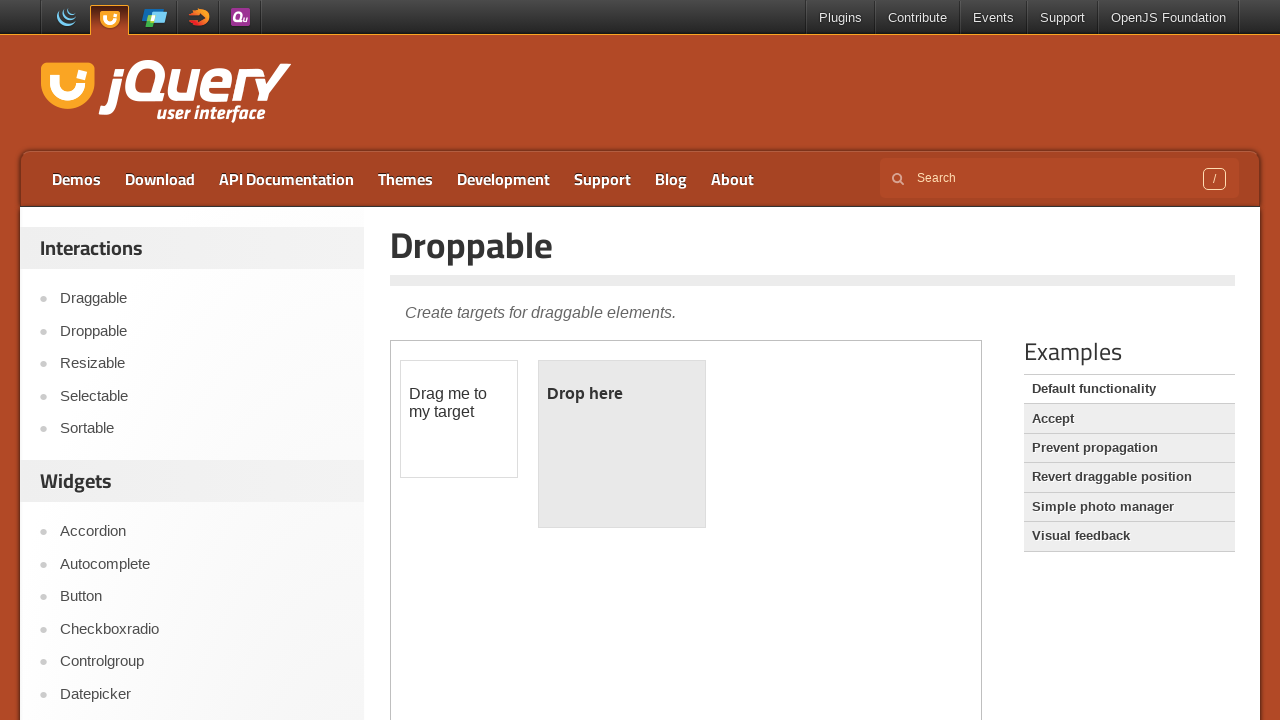

Scrolled Toggle link element into view using JavaScript scroll
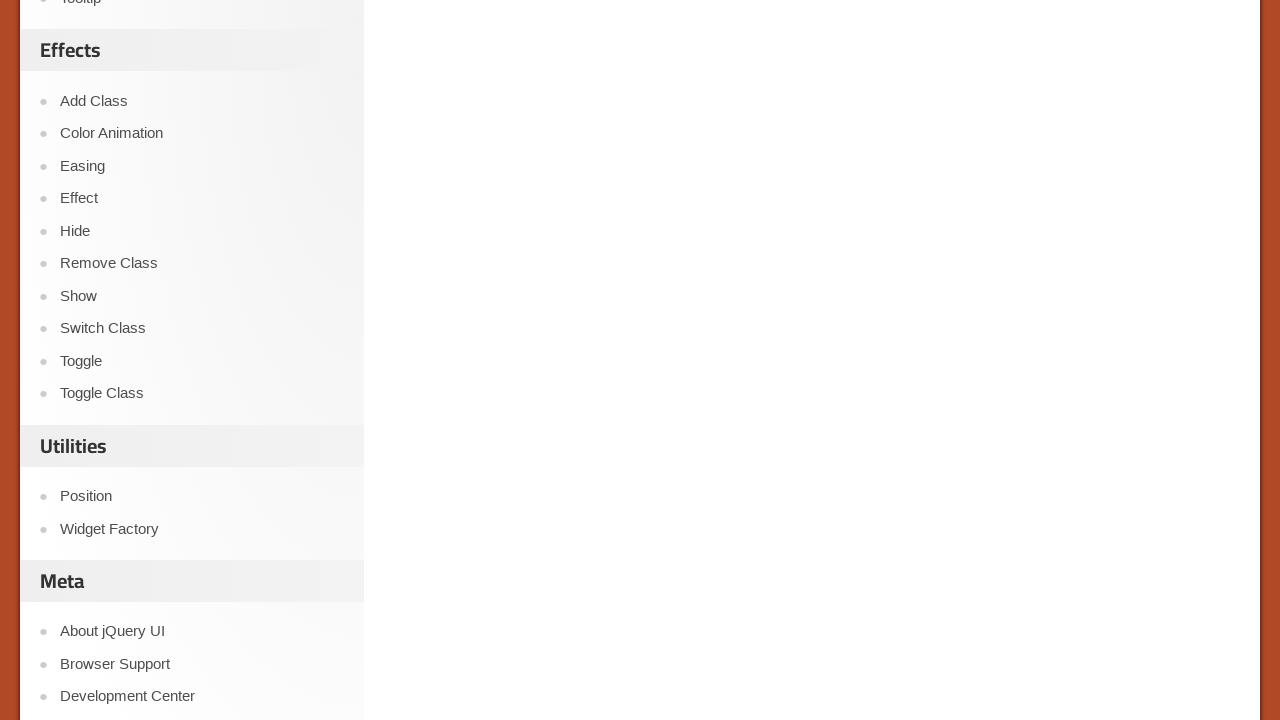

Verified Toggle link element is visible after scrolling
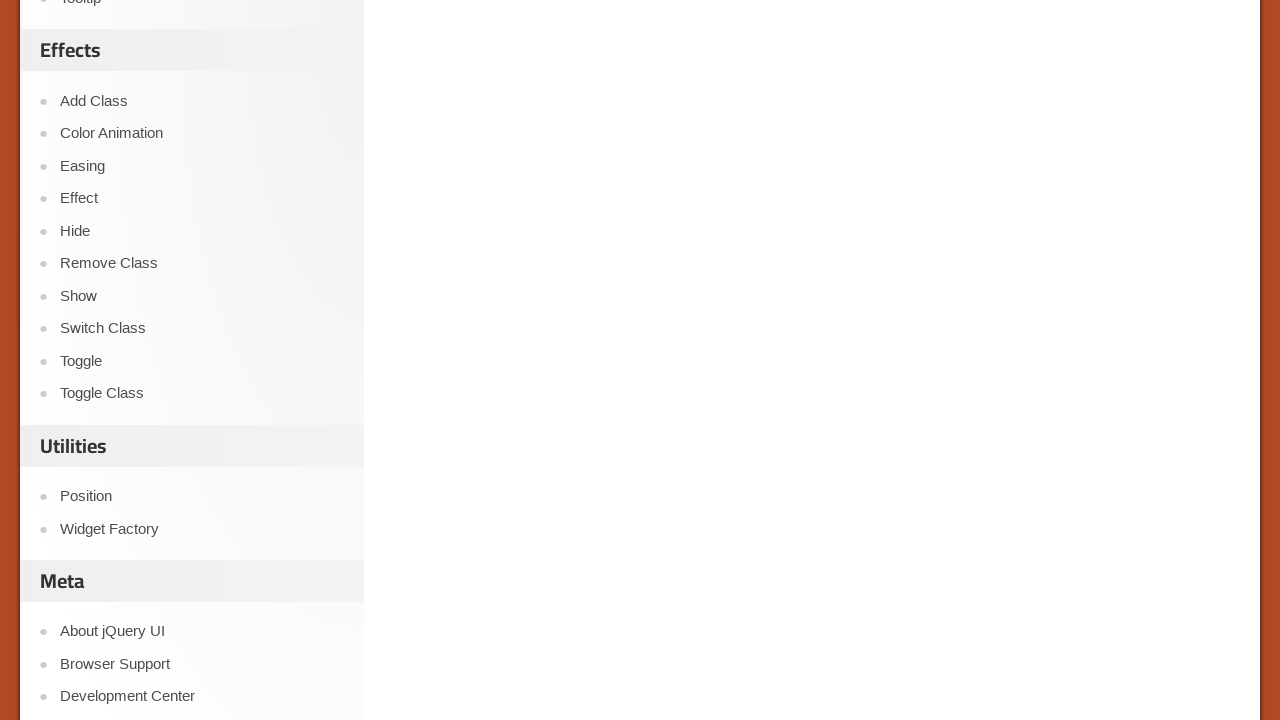

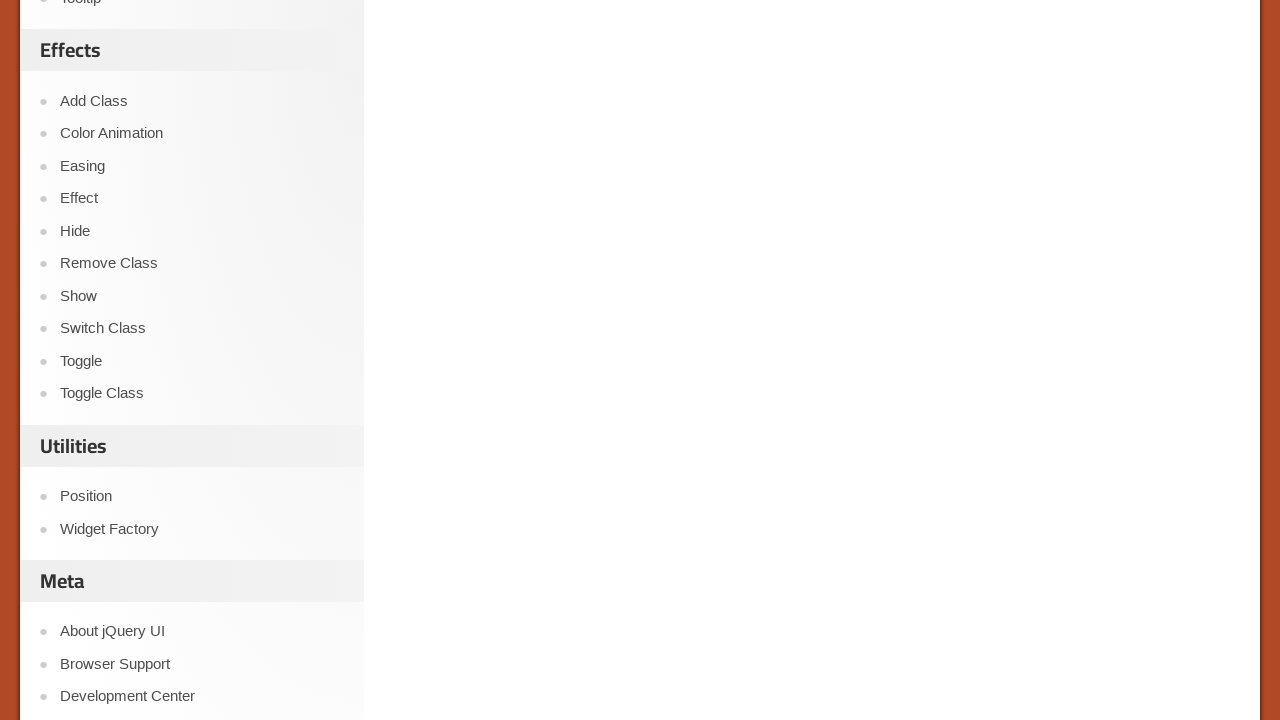